Tests the auto-suggest dropdown functionality by typing a partial country name, waiting for suggestions to appear, and selecting "India" from the dropdown options

Starting URL: https://rahulshettyacademy.com/dropdownsPractise/

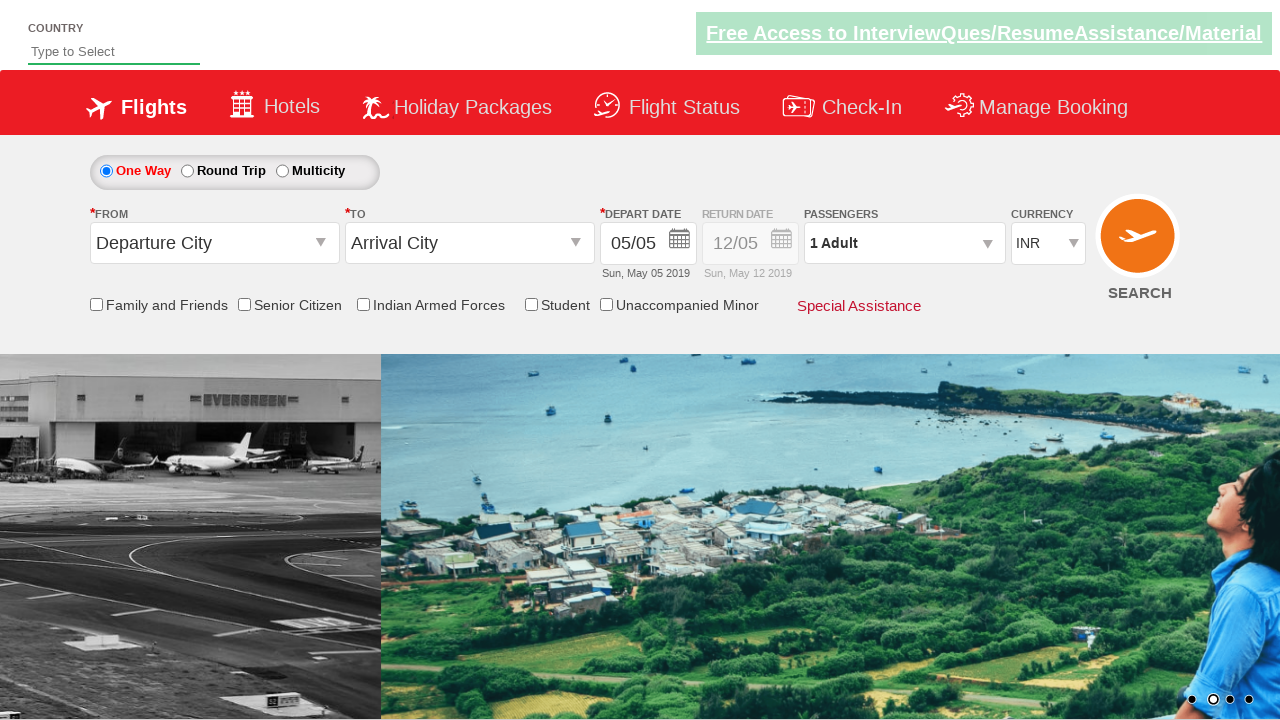

Filled autosuggest field with 'ind' to trigger dropdown on #autosuggest
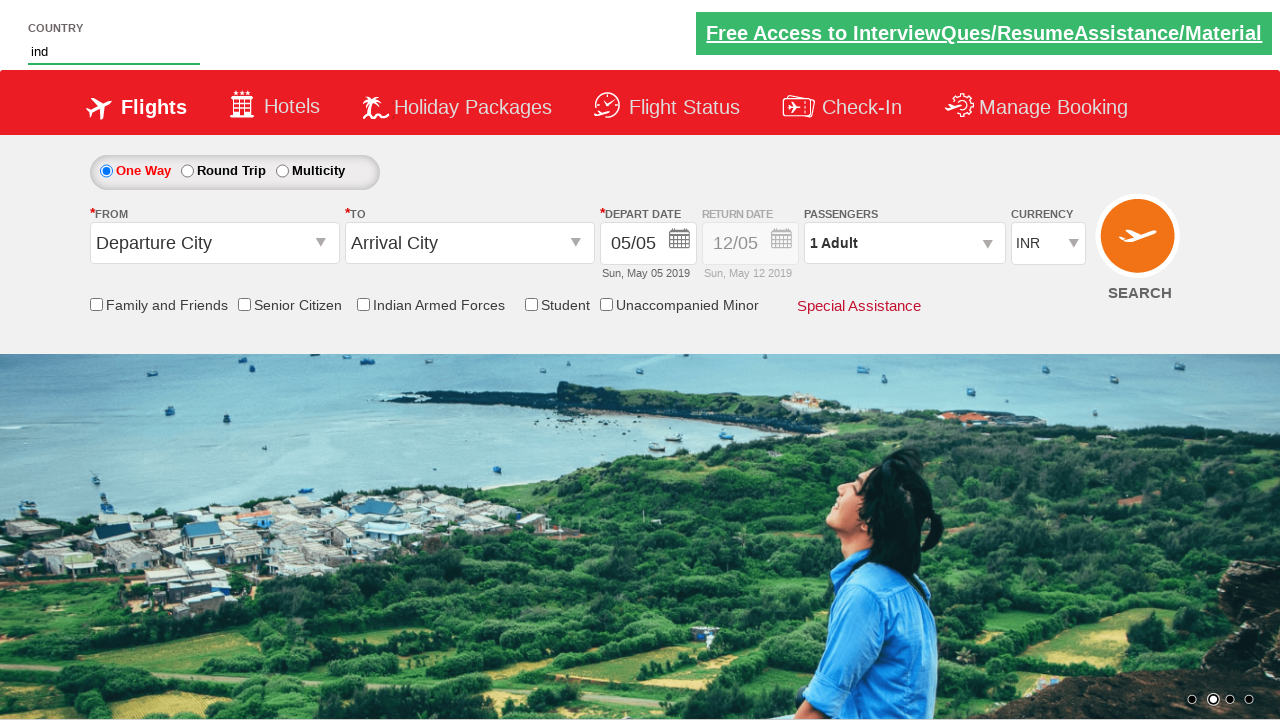

Auto-suggest dropdown options appeared
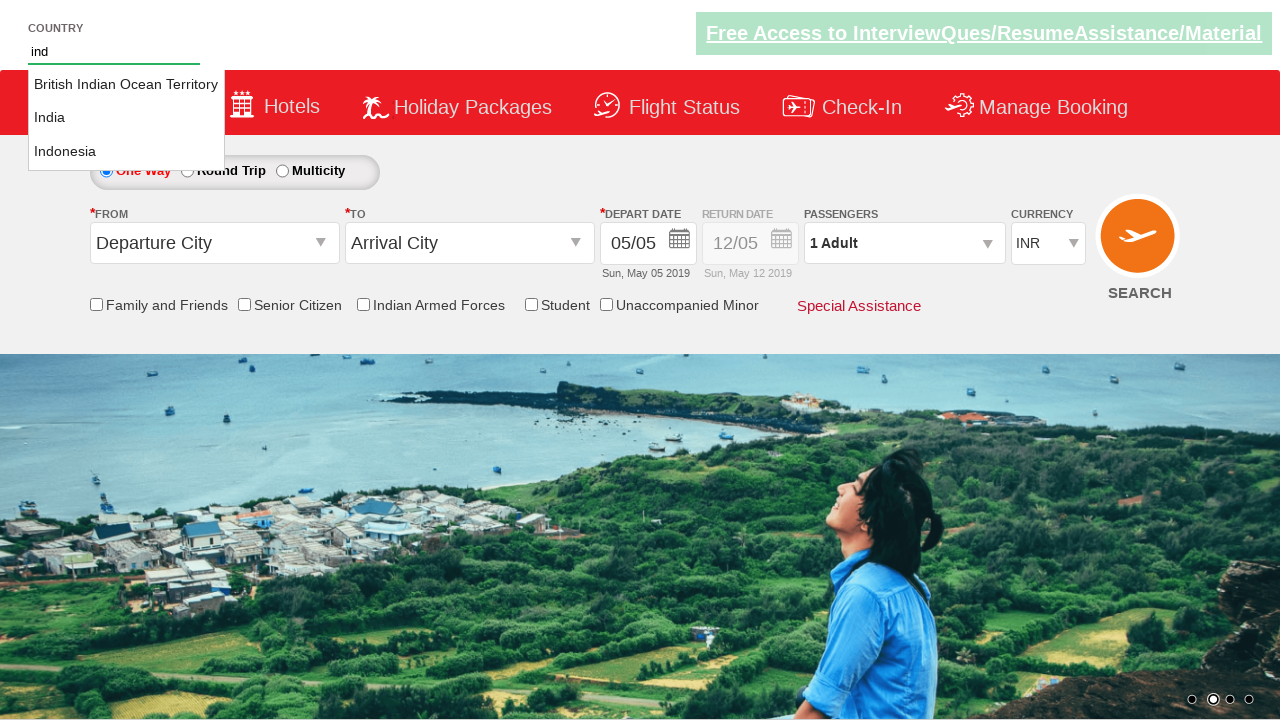

Retrieved all suggestion options from dropdown
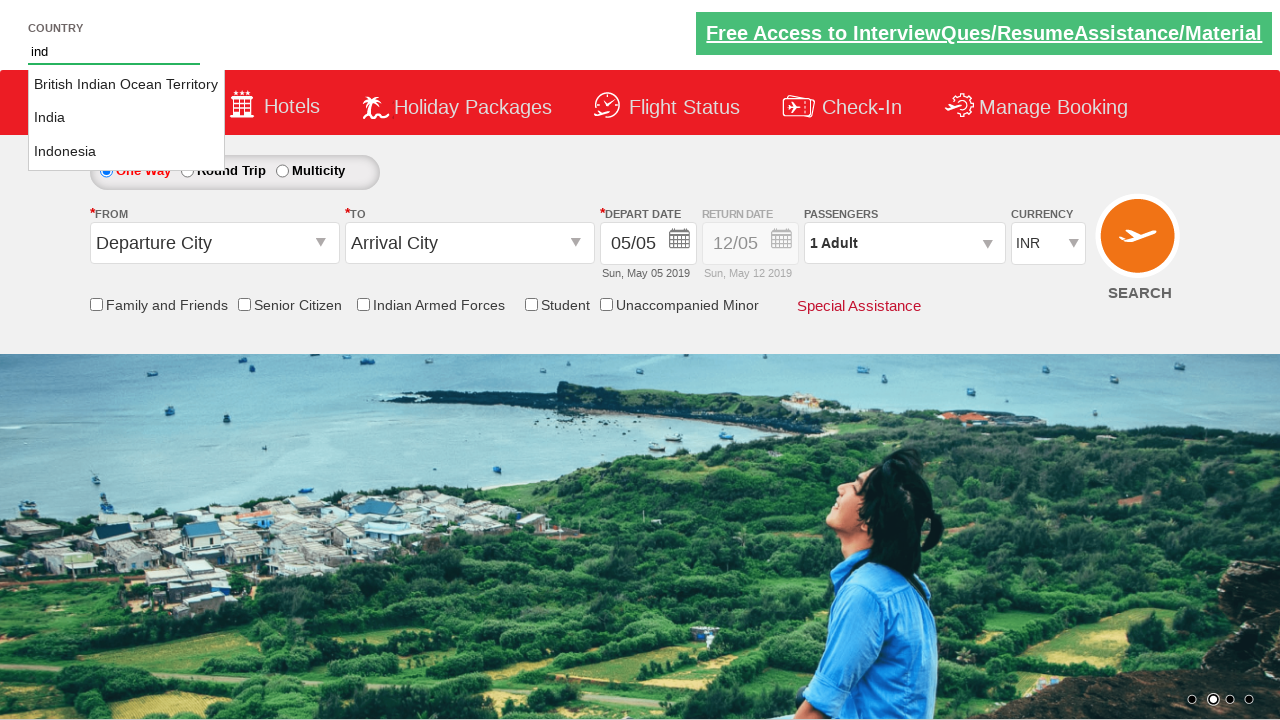

Selected 'India' from auto-suggest dropdown at (126, 118) on li.ui-menu-item a >> nth=1
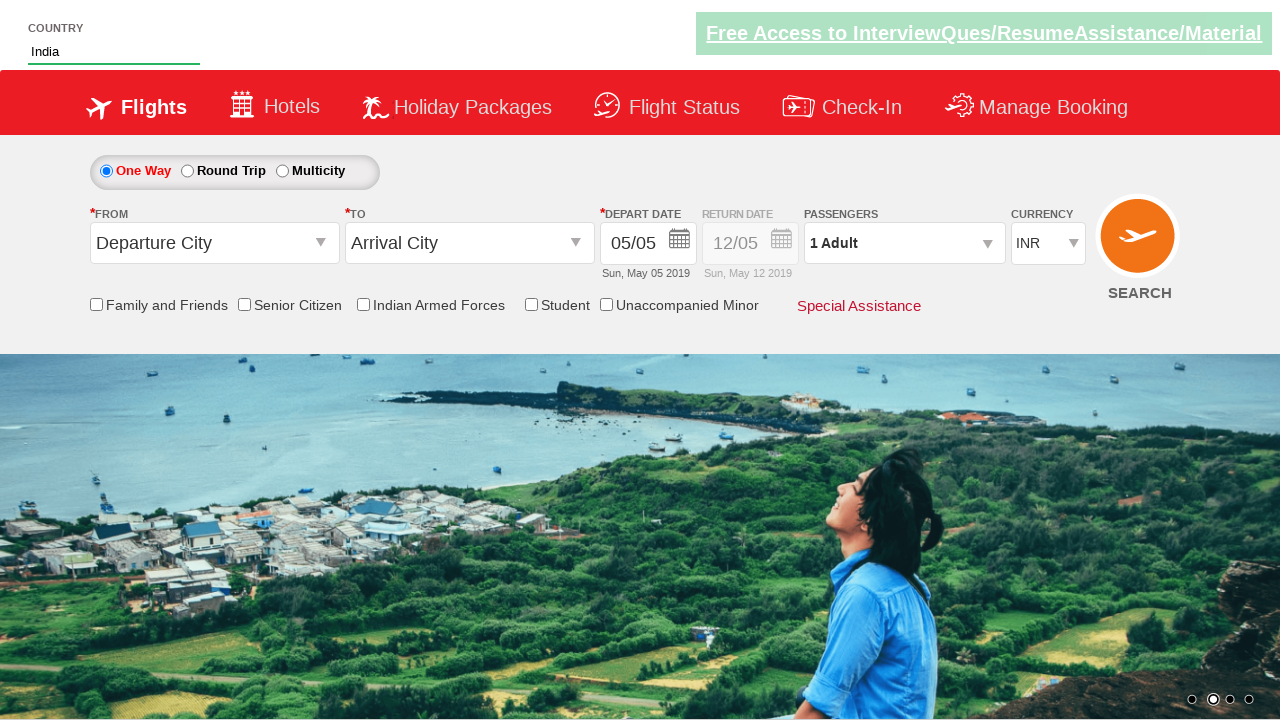

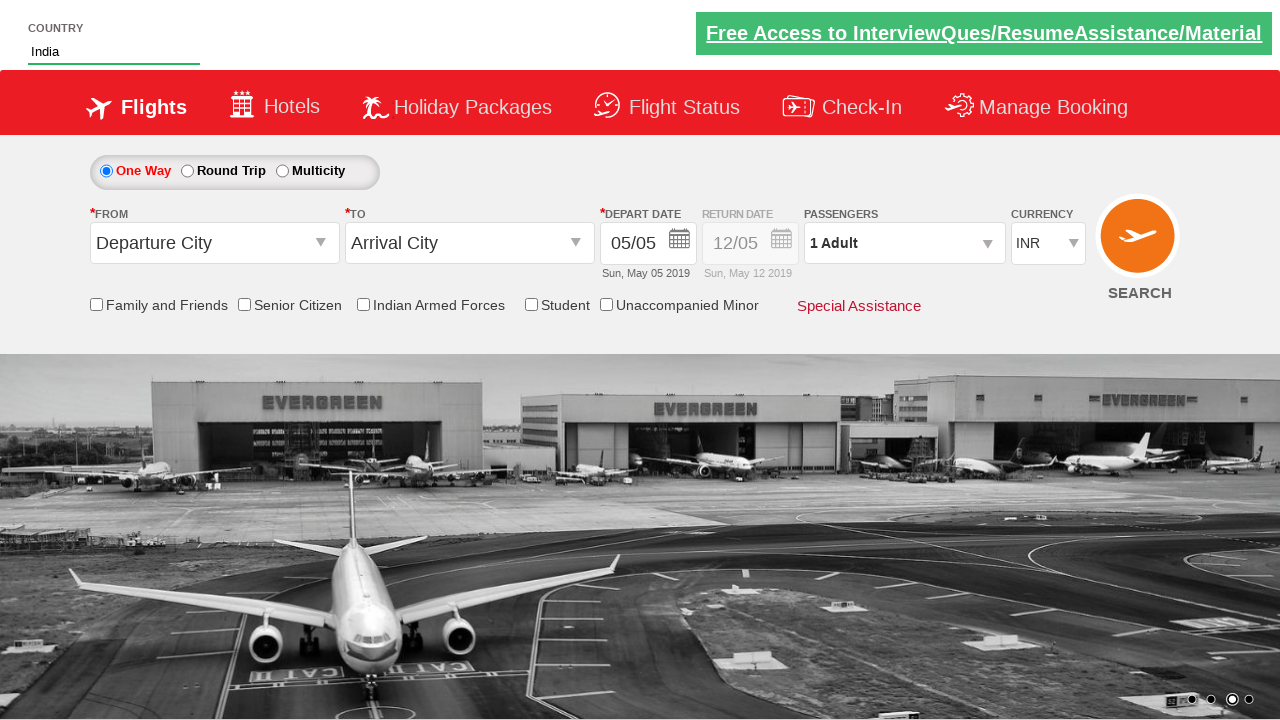